Tests filtering to display only active items and using the back button for navigation

Starting URL: https://demo.playwright.dev/todomvc

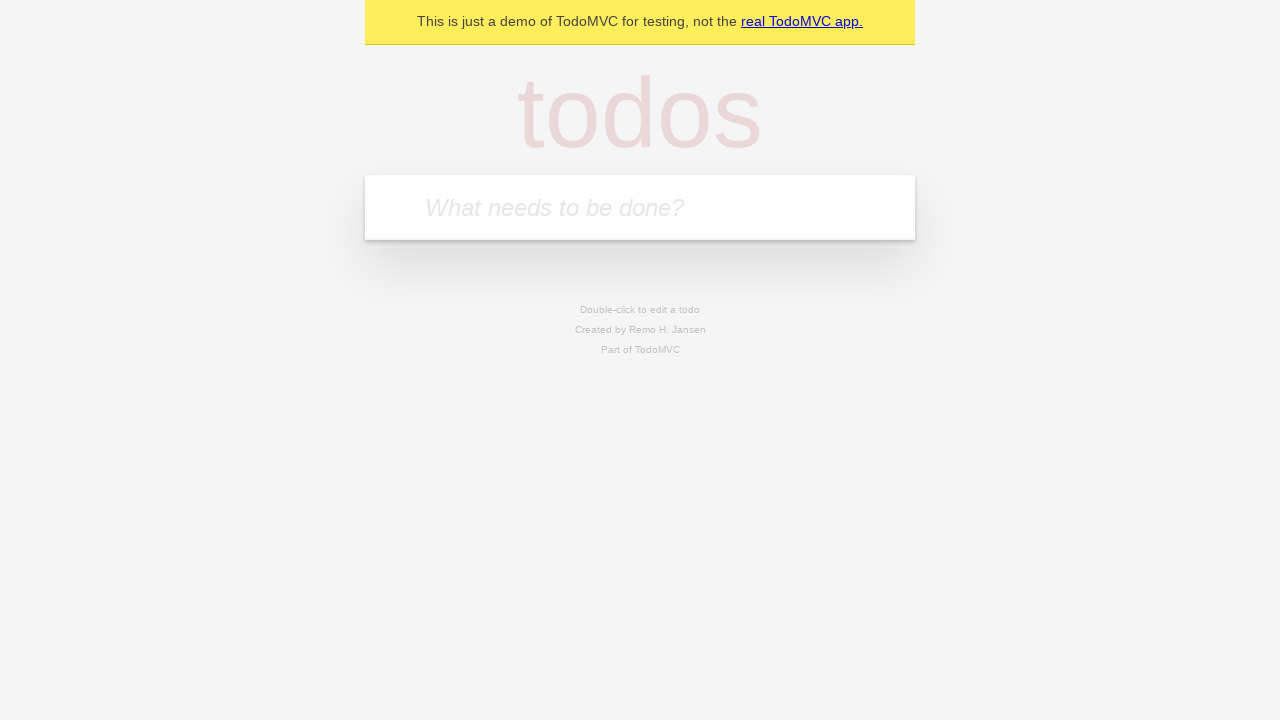

Filled todo input with 'buy some cheese' on internal:attr=[placeholder="What needs to be done?"i]
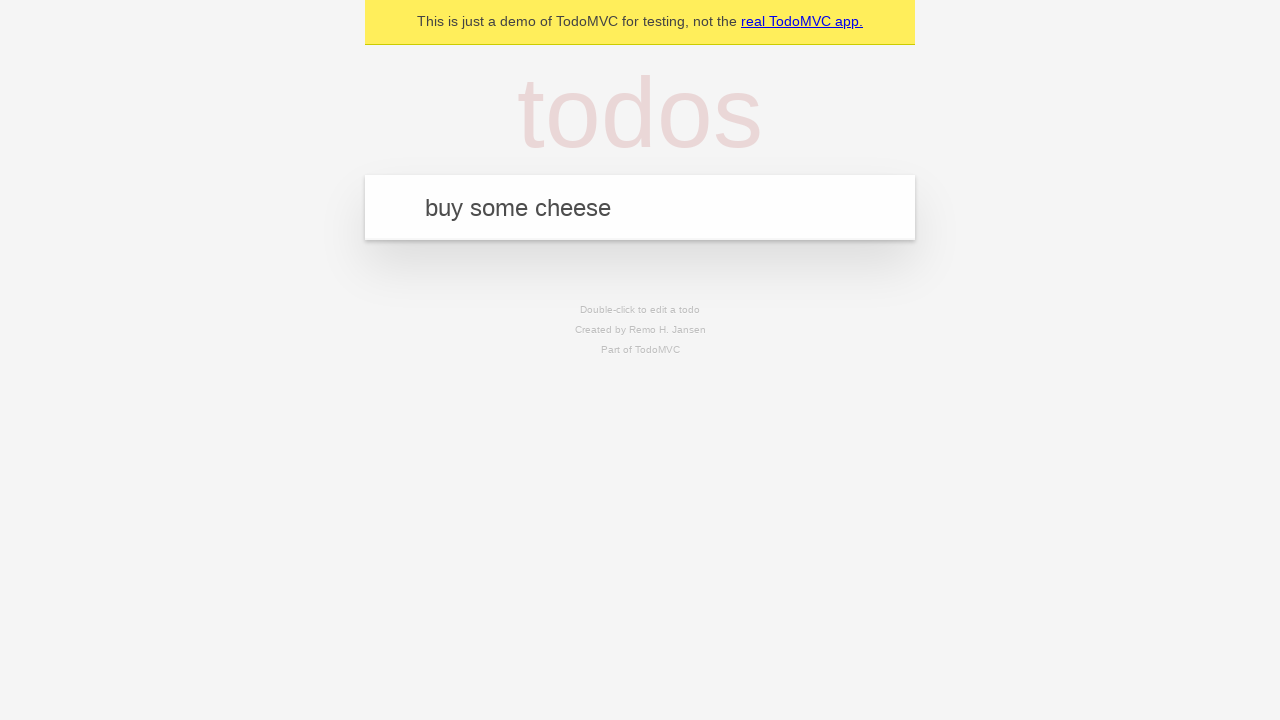

Pressed Enter to add first todo on internal:attr=[placeholder="What needs to be done?"i]
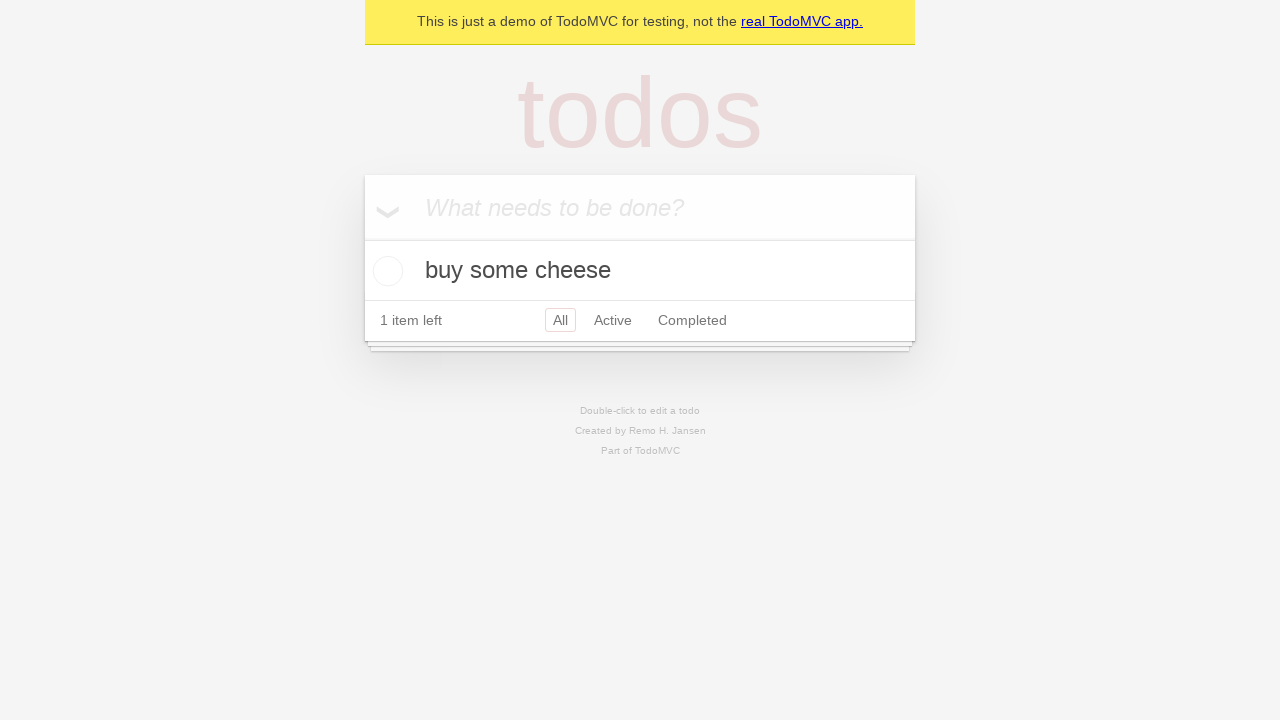

Filled todo input with 'feed the cat' on internal:attr=[placeholder="What needs to be done?"i]
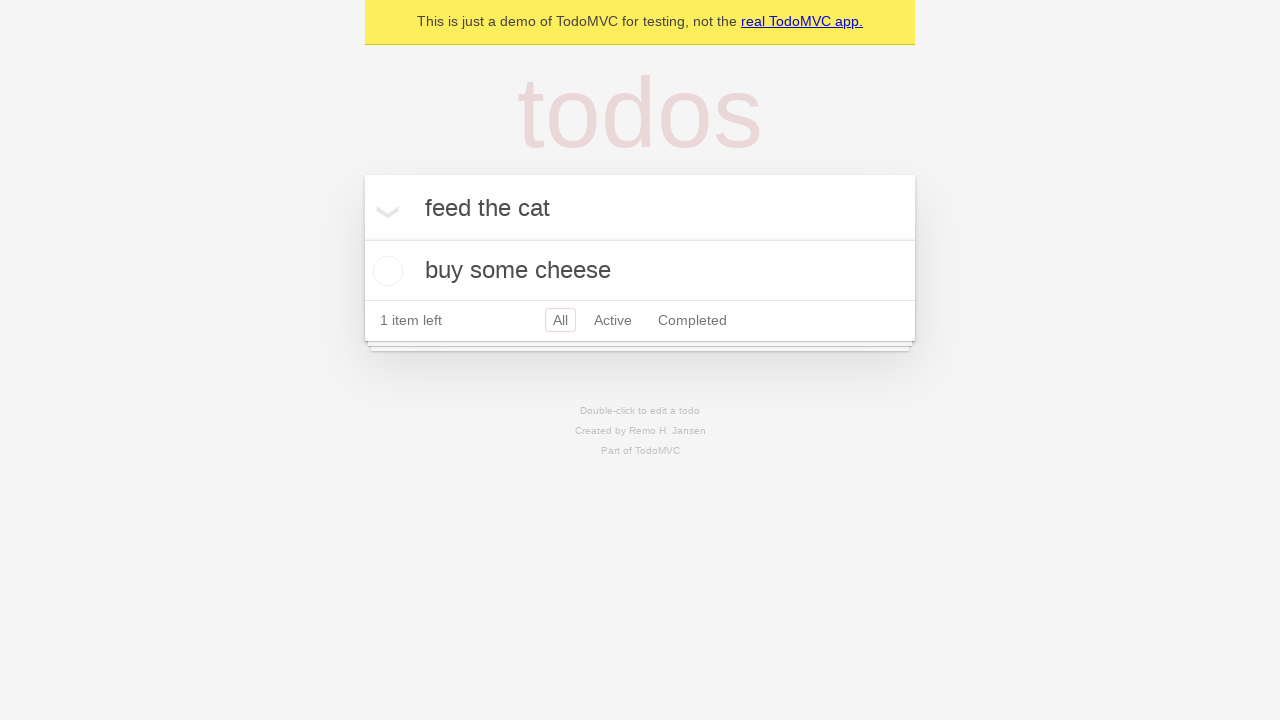

Pressed Enter to add second todo on internal:attr=[placeholder="What needs to be done?"i]
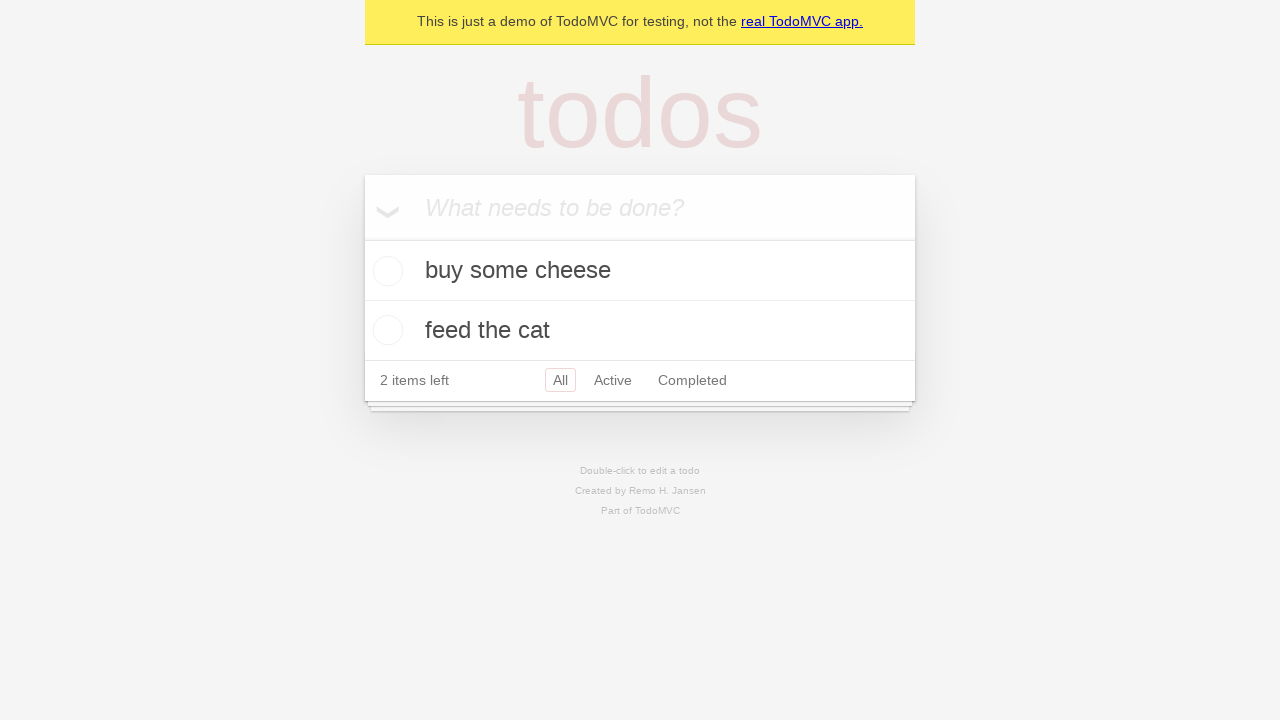

Filled todo input with 'book a doctors appointment' on internal:attr=[placeholder="What needs to be done?"i]
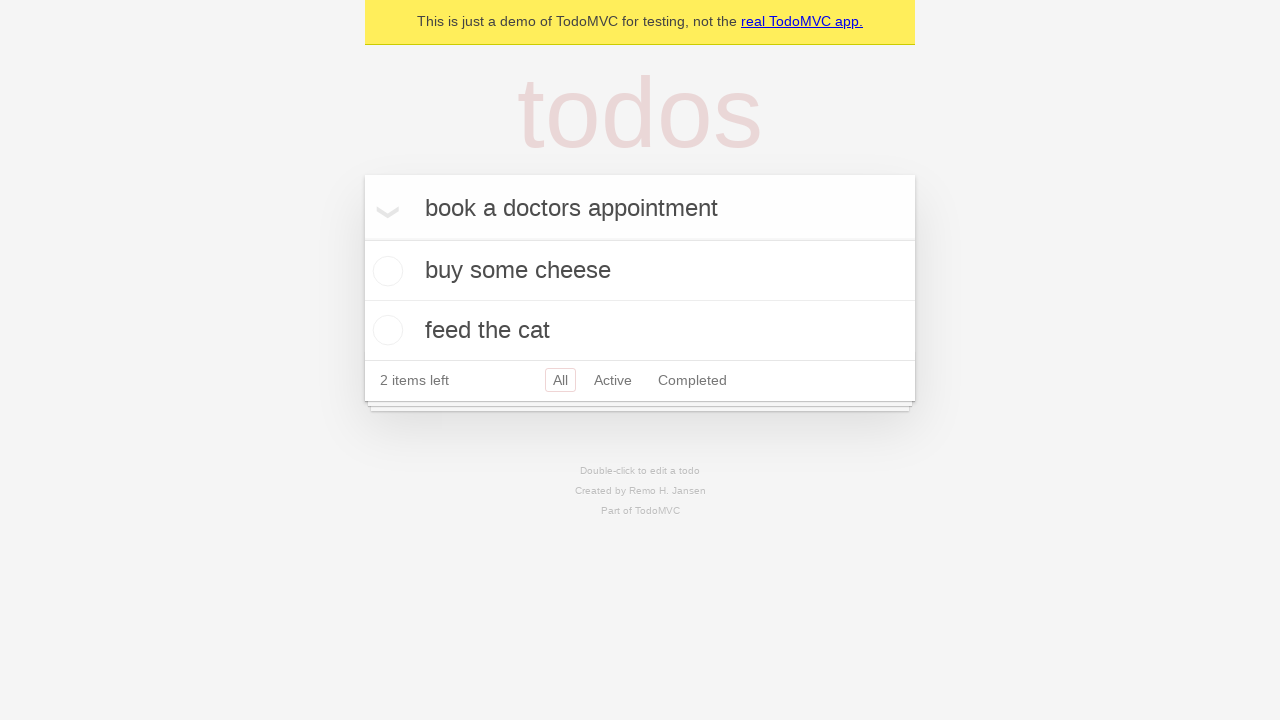

Pressed Enter to add third todo on internal:attr=[placeholder="What needs to be done?"i]
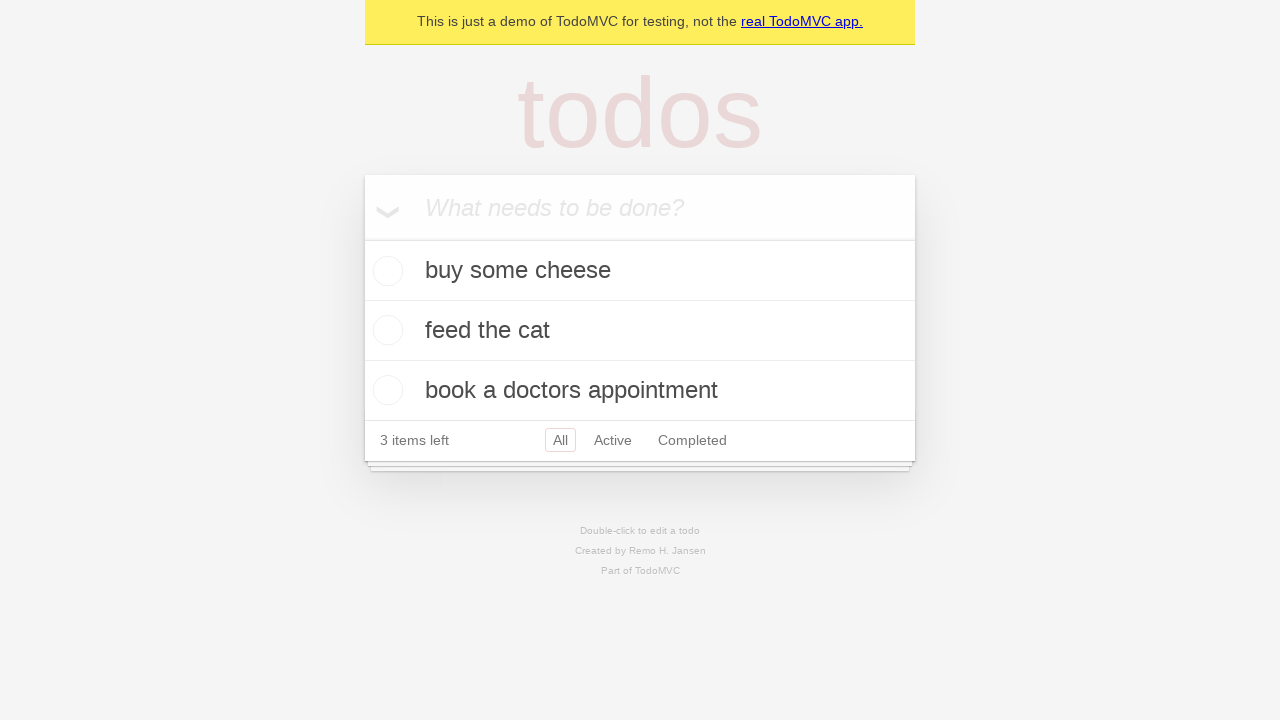

Checked the second todo item at (385, 330) on internal:testid=[data-testid="todo-item"s] >> nth=1 >> internal:role=checkbox
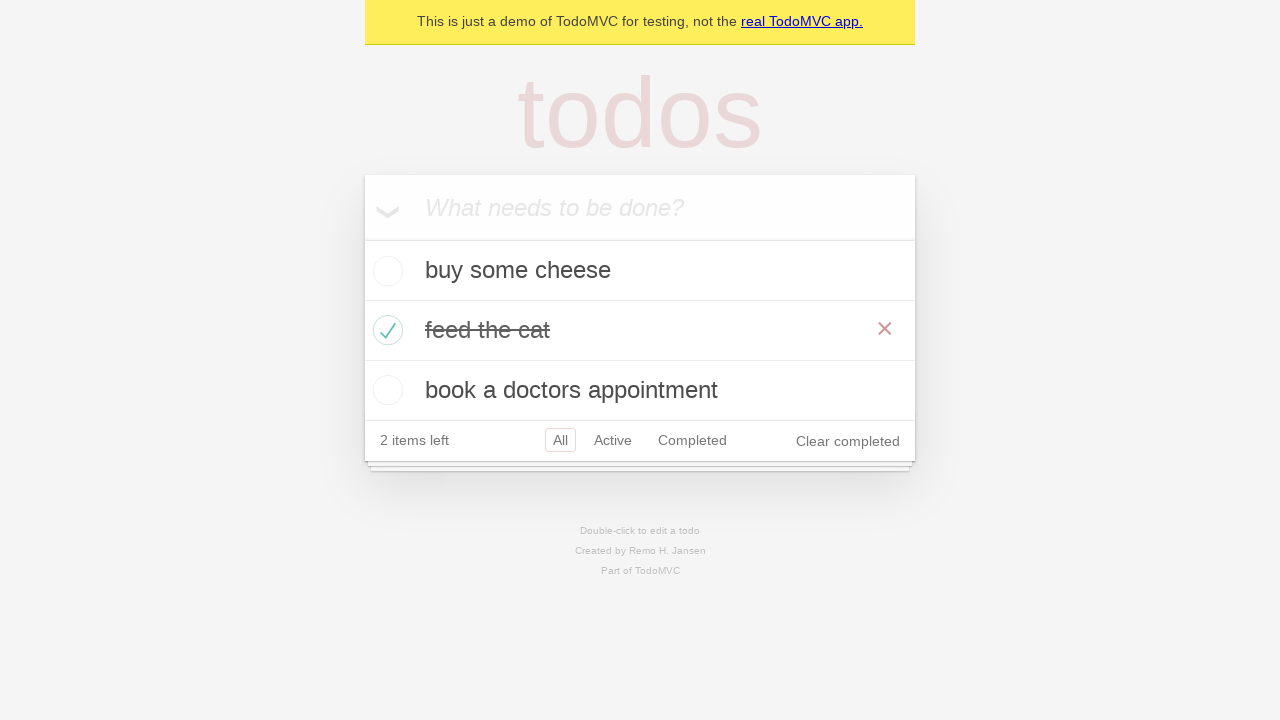

Clicked All filter link to display all todos at (560, 440) on internal:role=link[name="All"i]
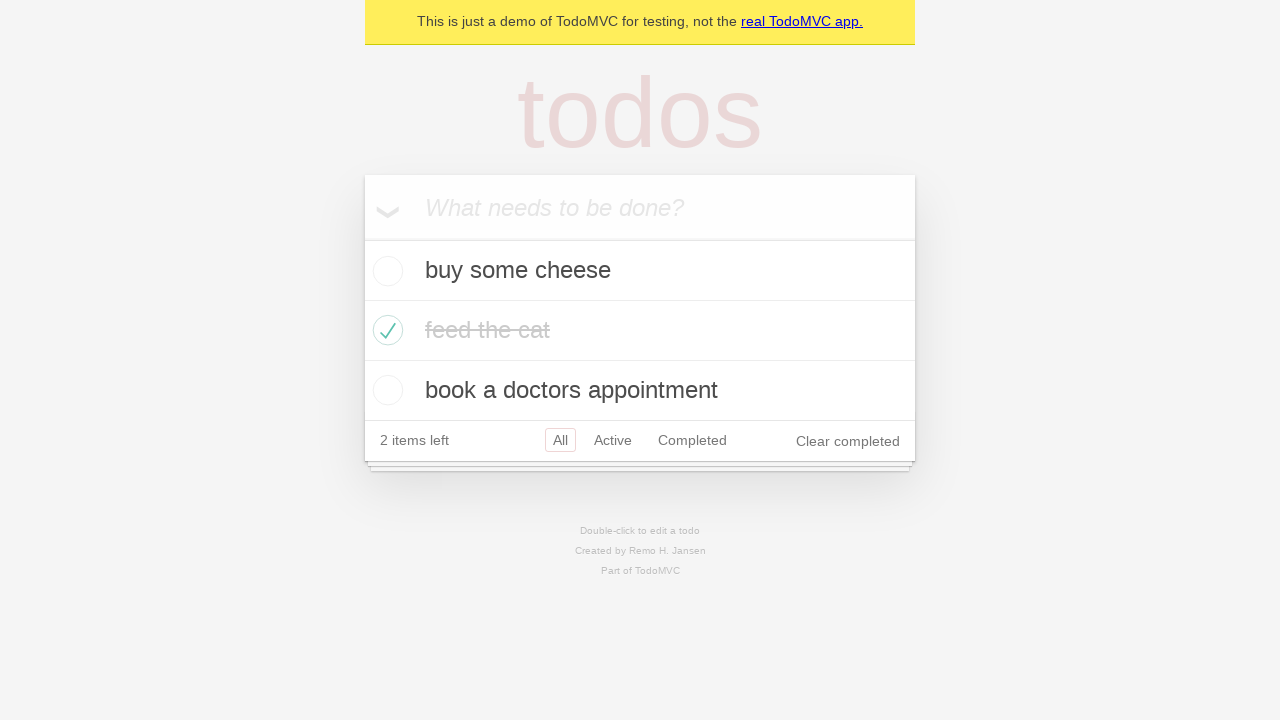

Clicked Active filter link to display only active todos at (613, 440) on internal:role=link[name="Active"i]
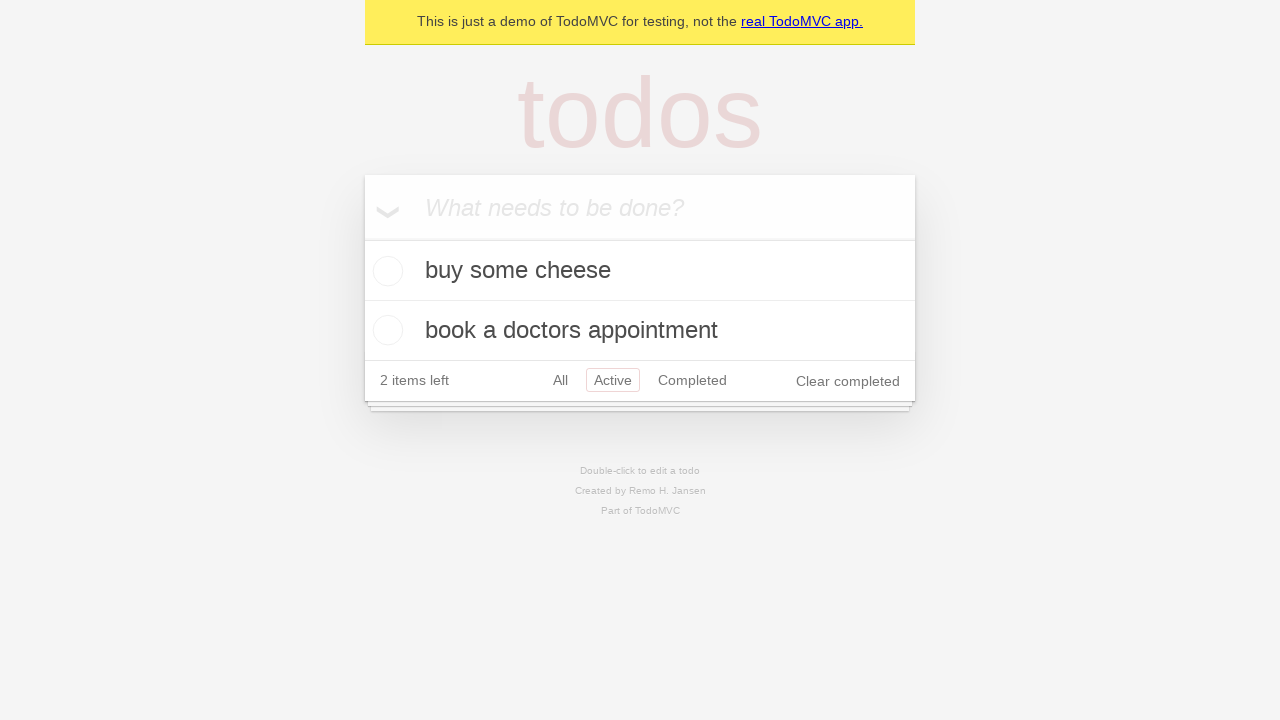

Clicked Completed filter link to display only completed todos at (692, 380) on internal:role=link[name="Completed"i]
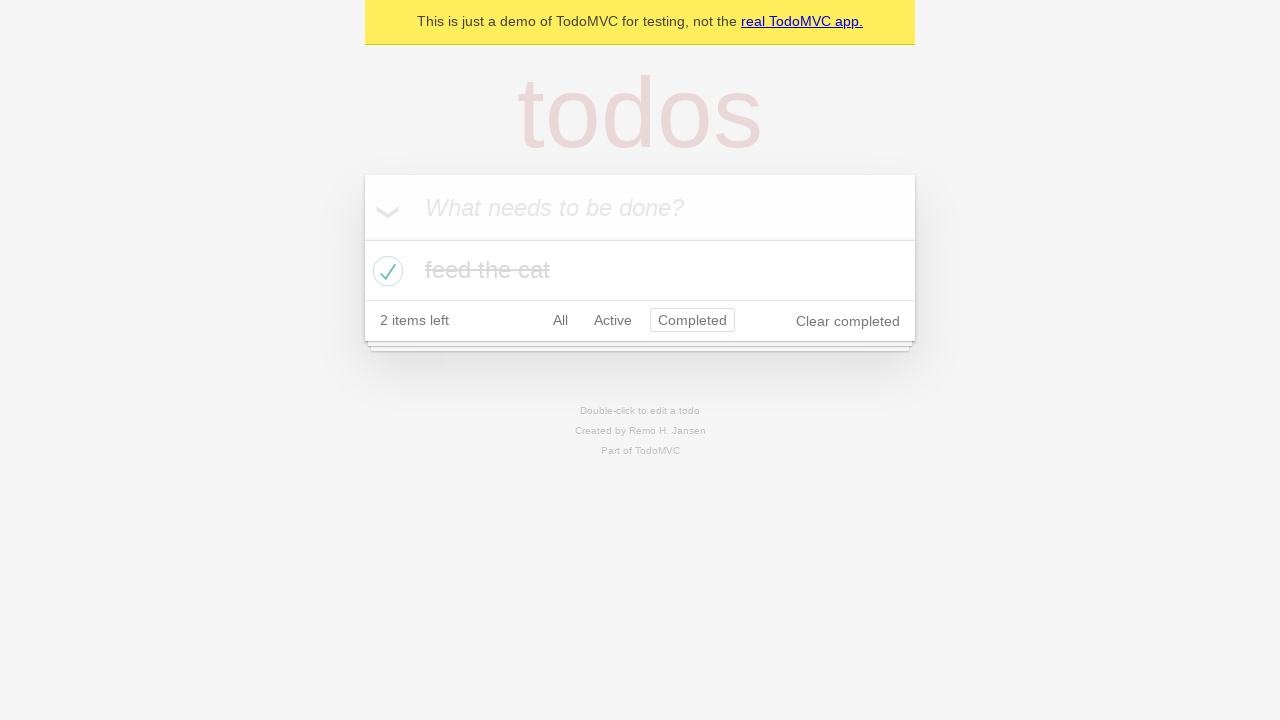

Navigated back using browser back button (first time)
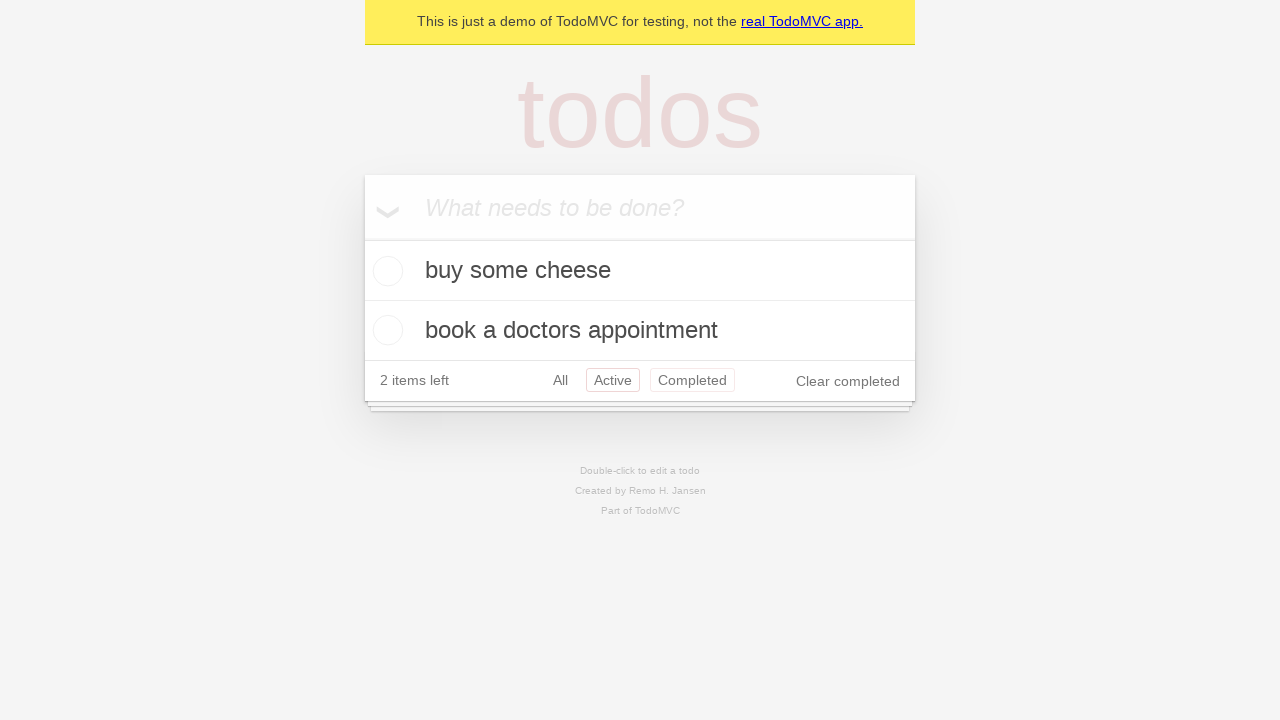

Navigated back using browser back button (second time)
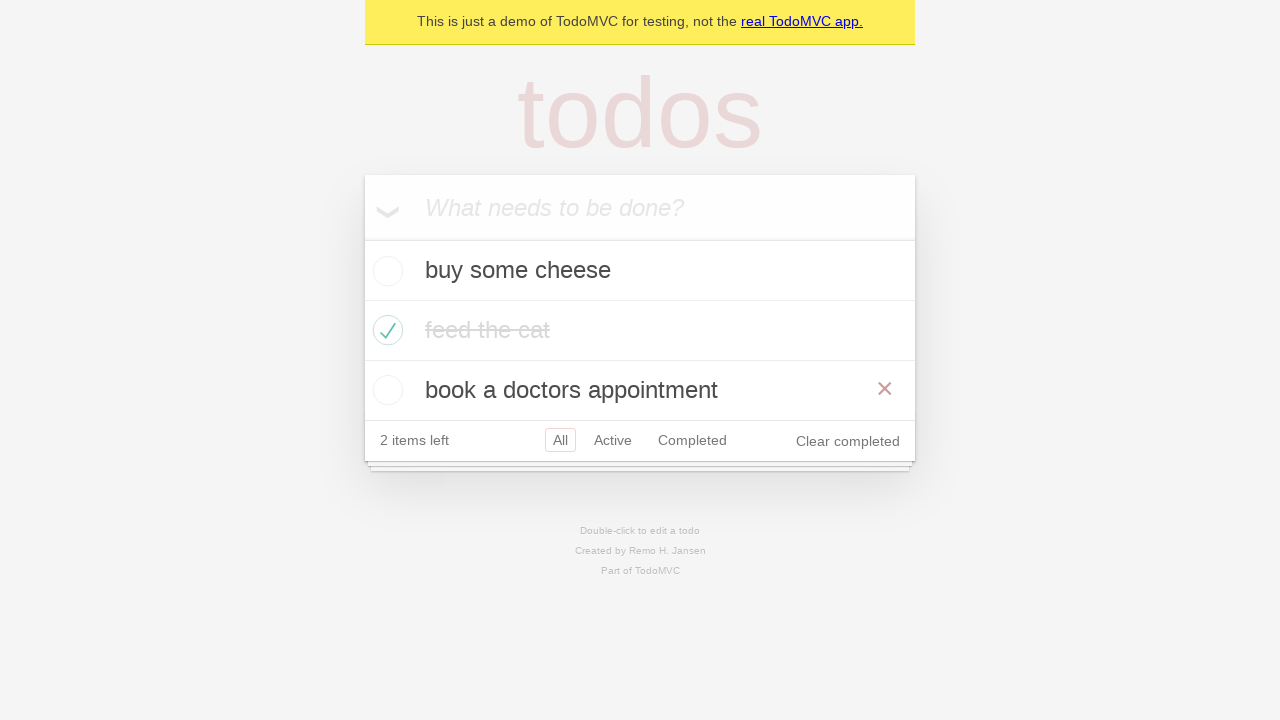

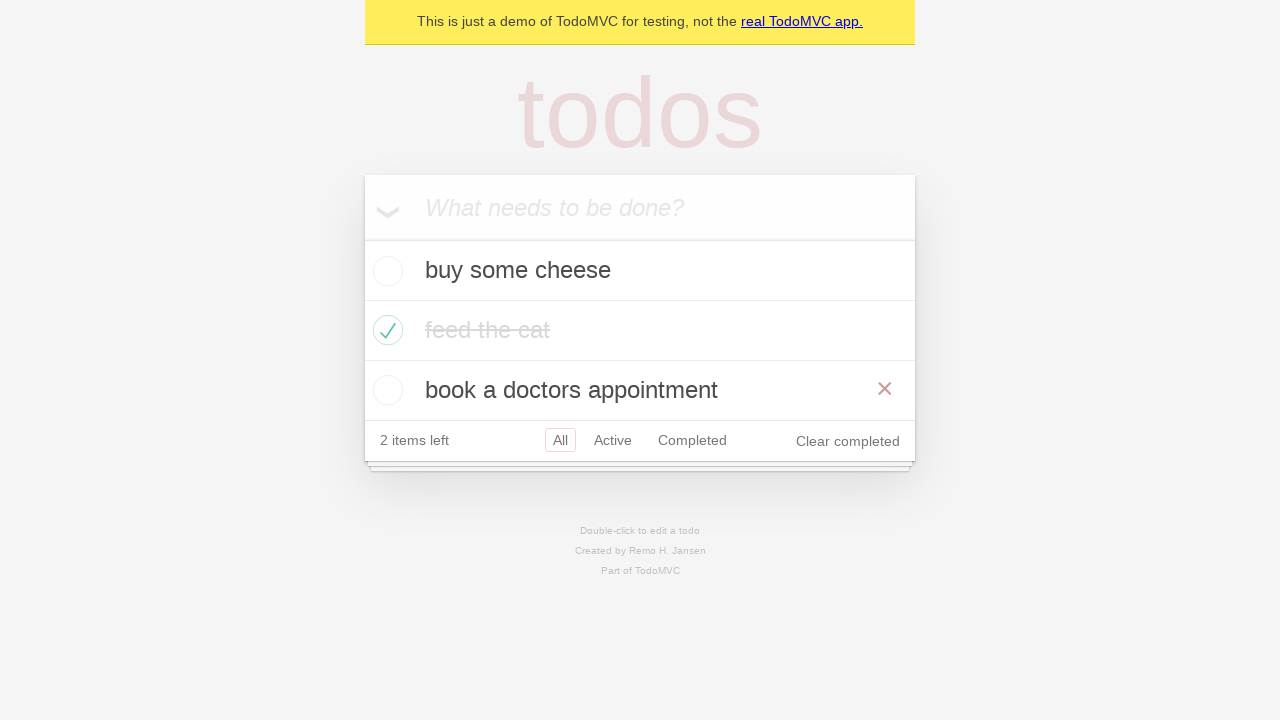